Tests keyboard actions by sending various key presses (Enter, Backspace, Space, Escape) to a key press detection page and verifying the page receives them.

Starting URL: http://the-internet.herokuapp.com/key_presses

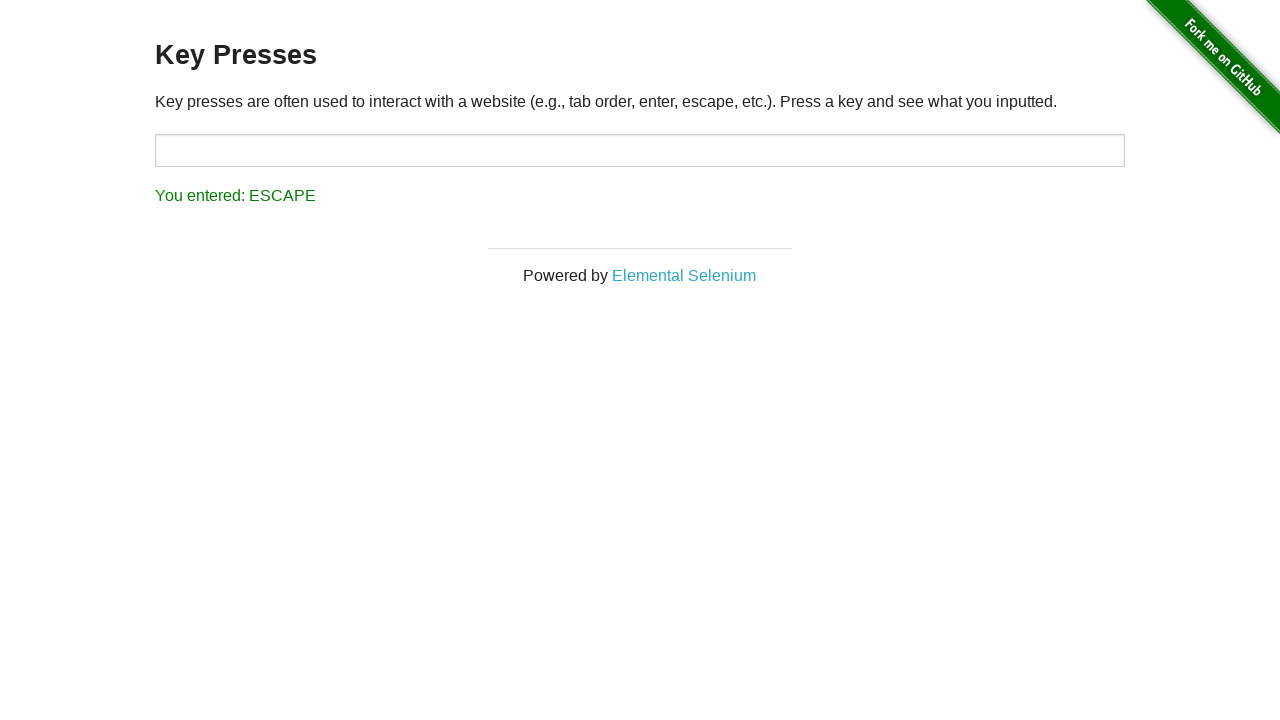

Pressed Enter key
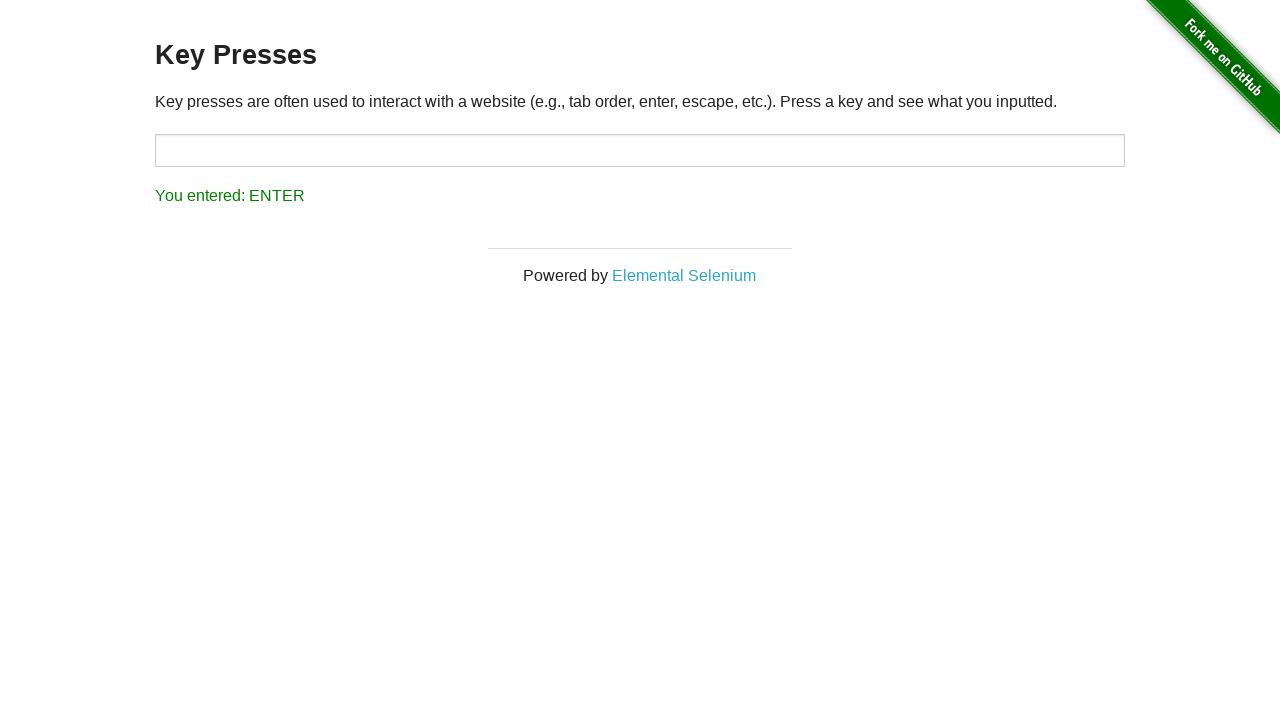

Waited 500ms for page to register Enter key press
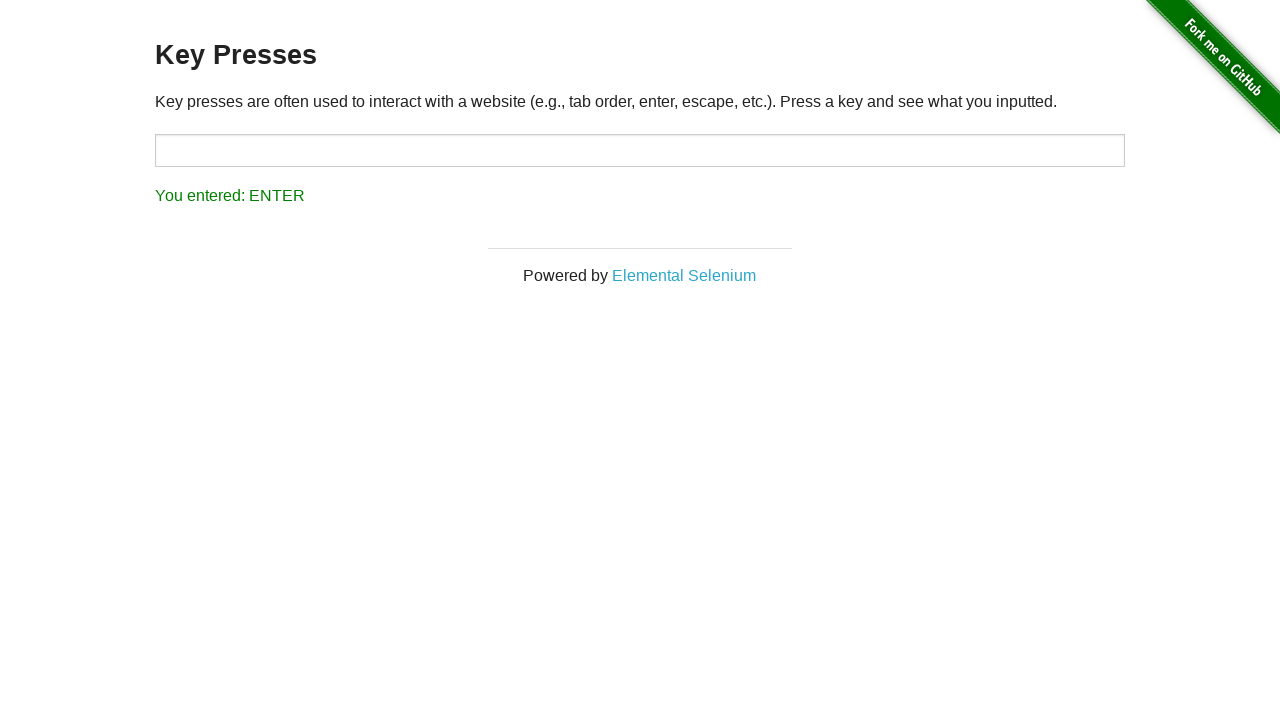

Pressed Backspace key
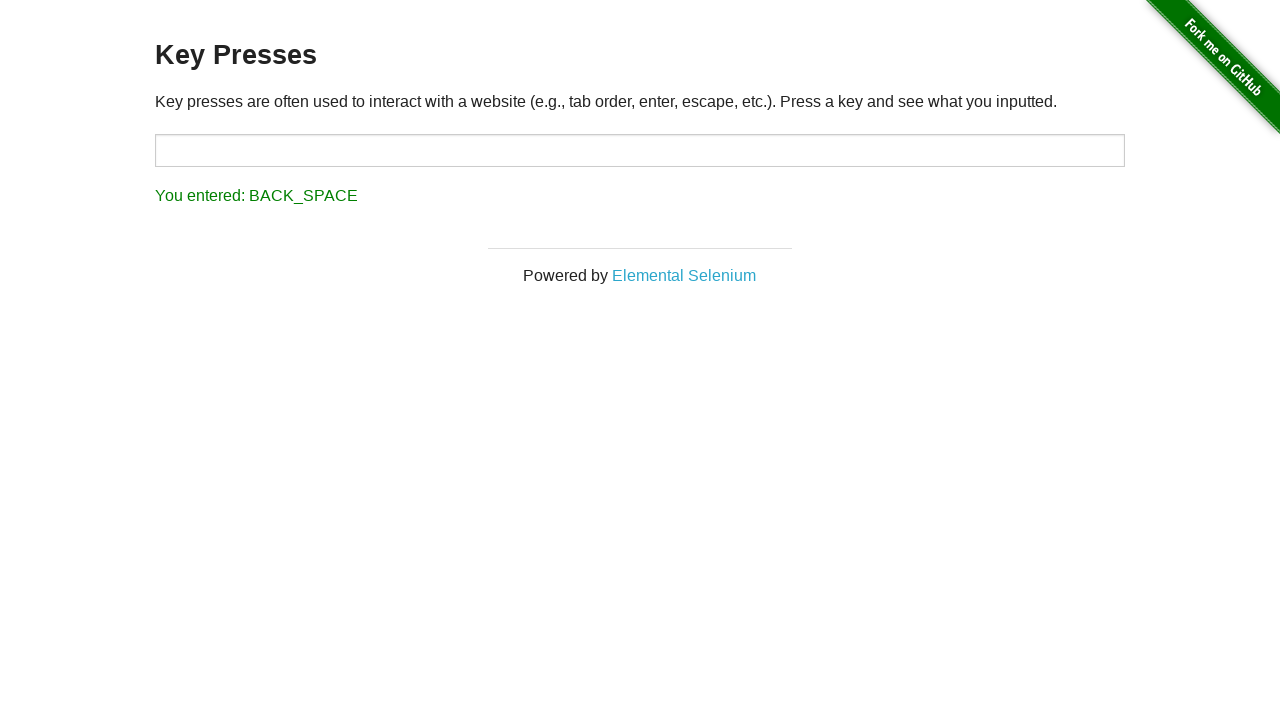

Waited 500ms for page to register Backspace key press
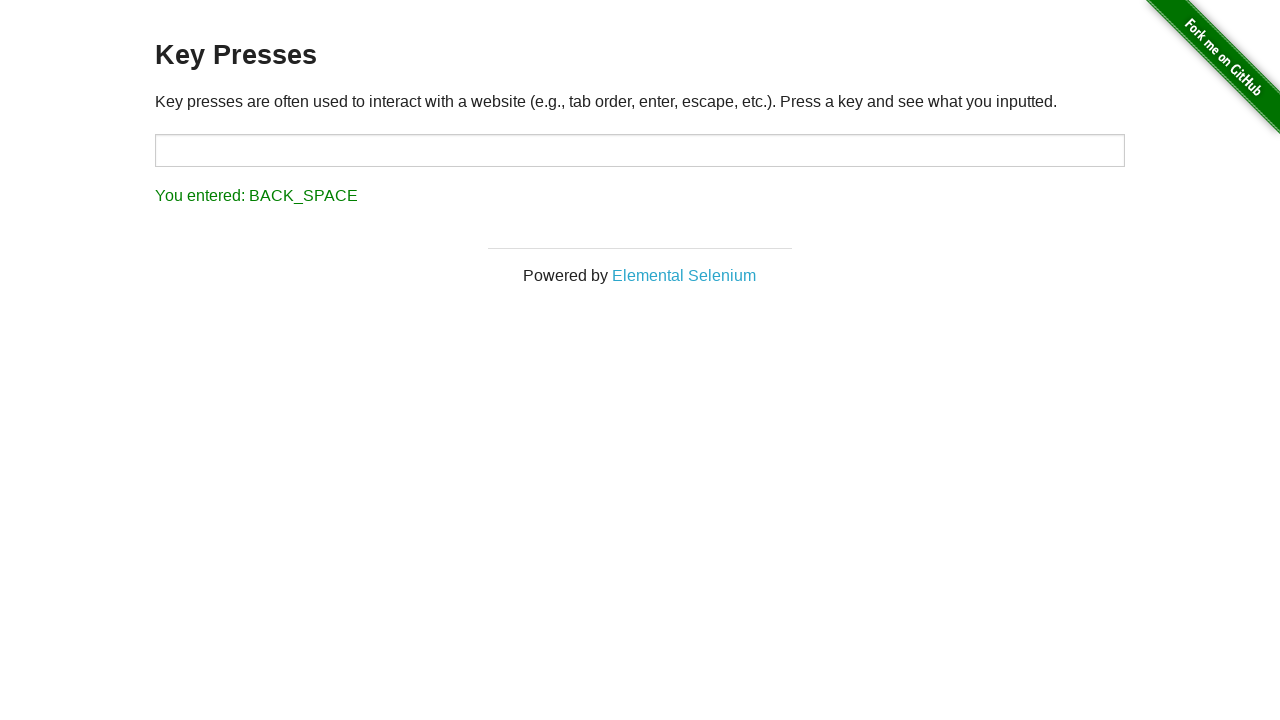

Pressed Space key
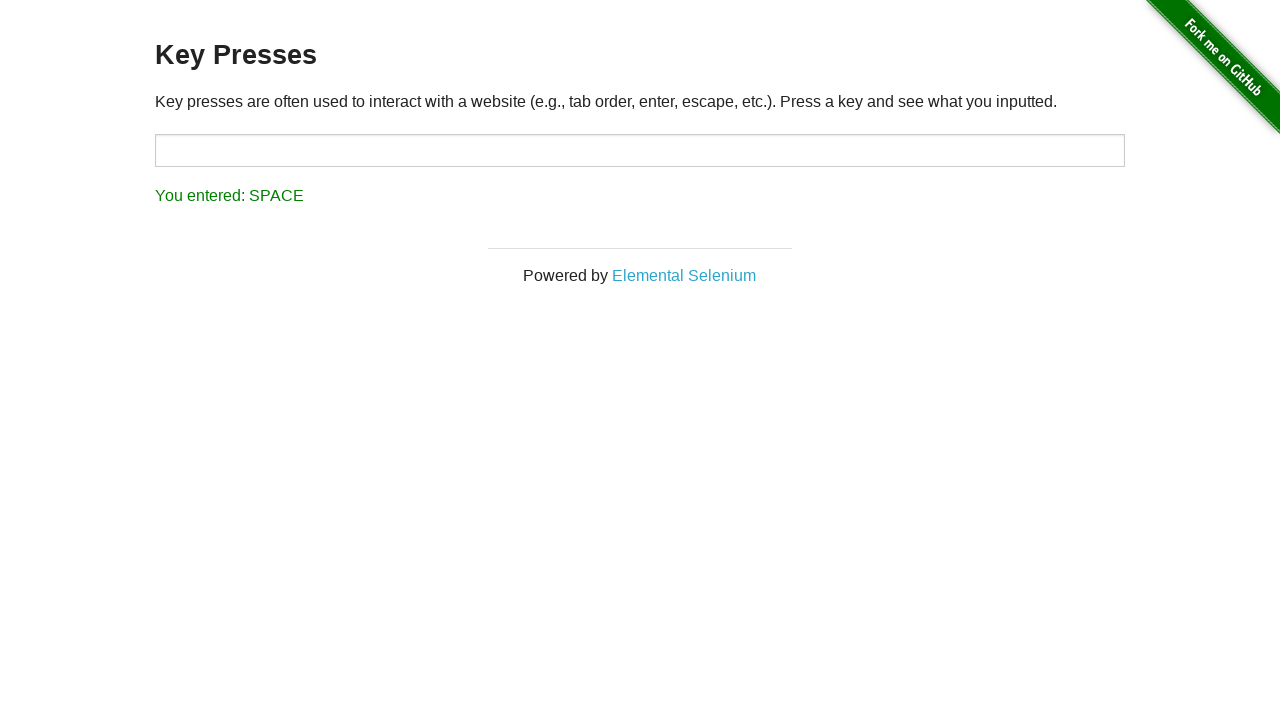

Waited 500ms for page to register Space key press
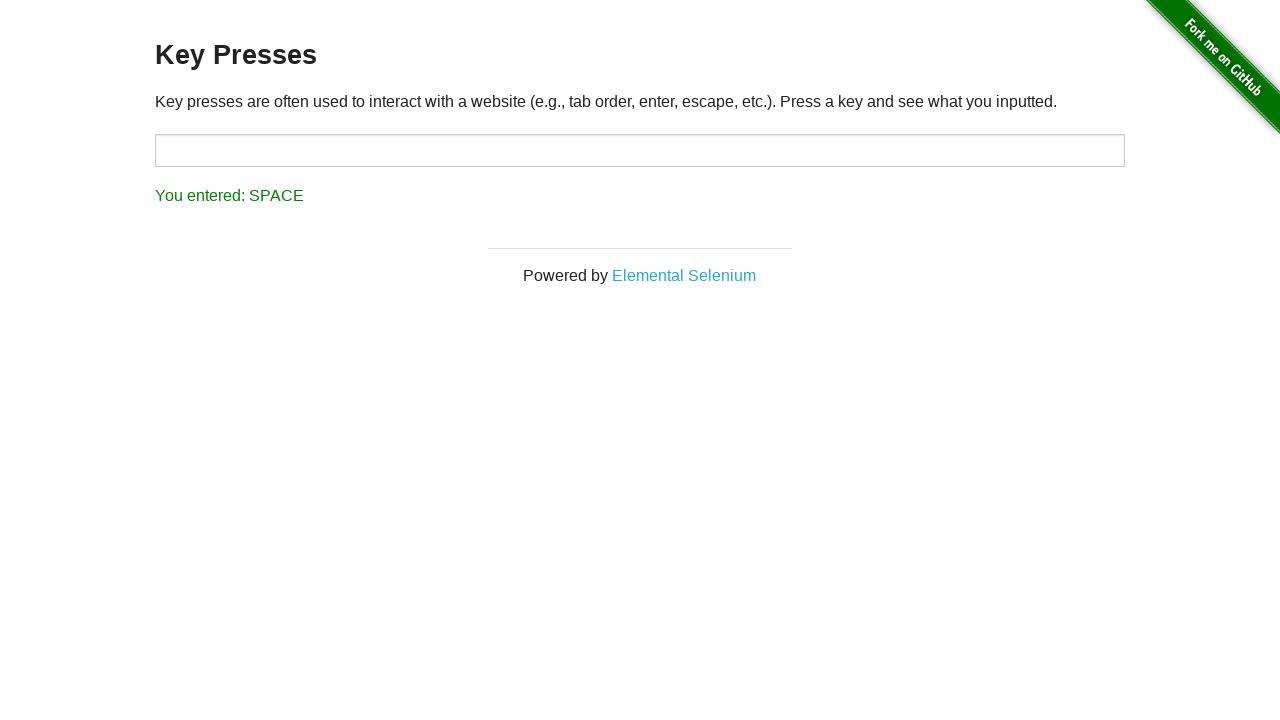

Pressed Escape key
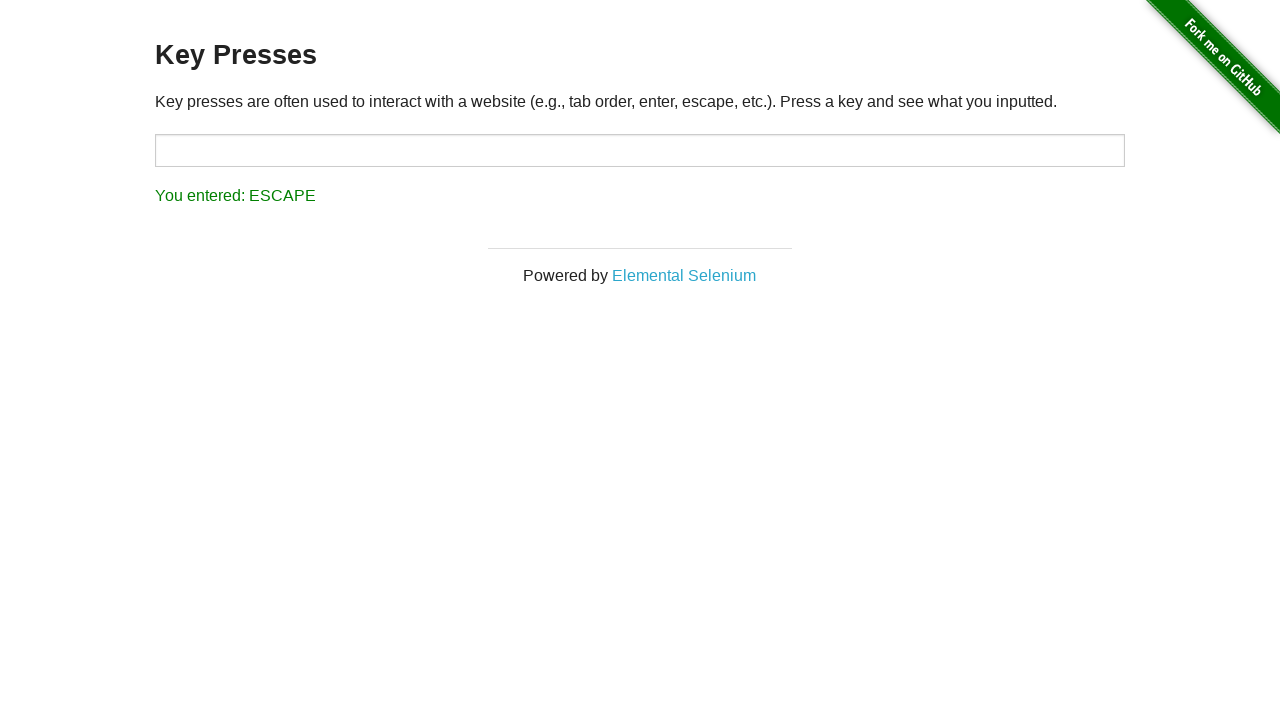

Result element loaded showing last key press (Escape)
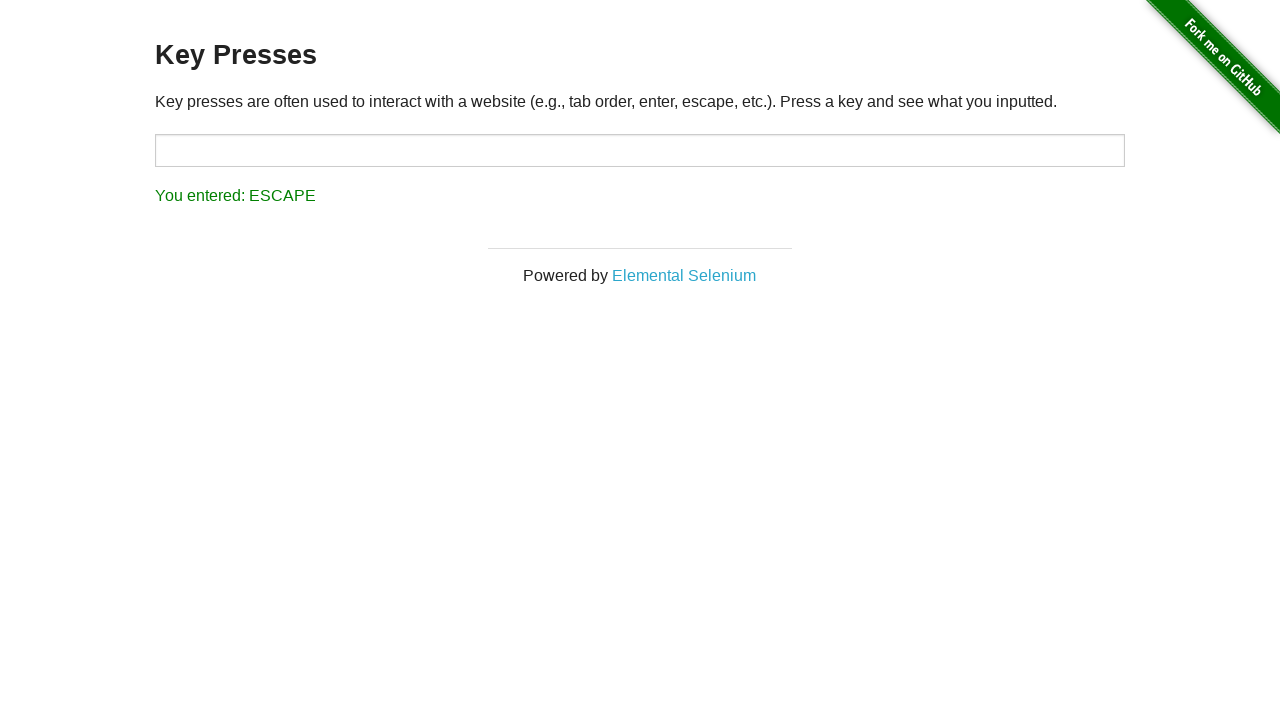

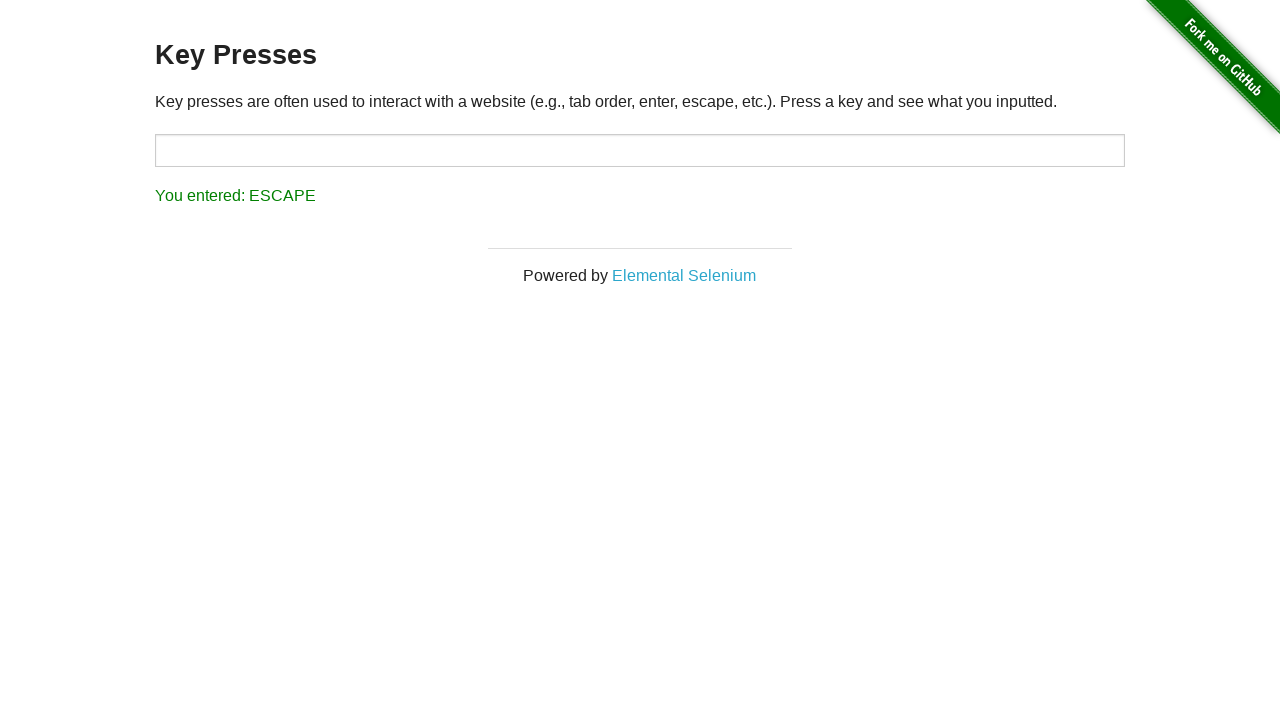